Tests drag and drop functionality within an iframe by dragging an element and dropping it onto a target area

Starting URL: http://jqueryui.com/droppable/

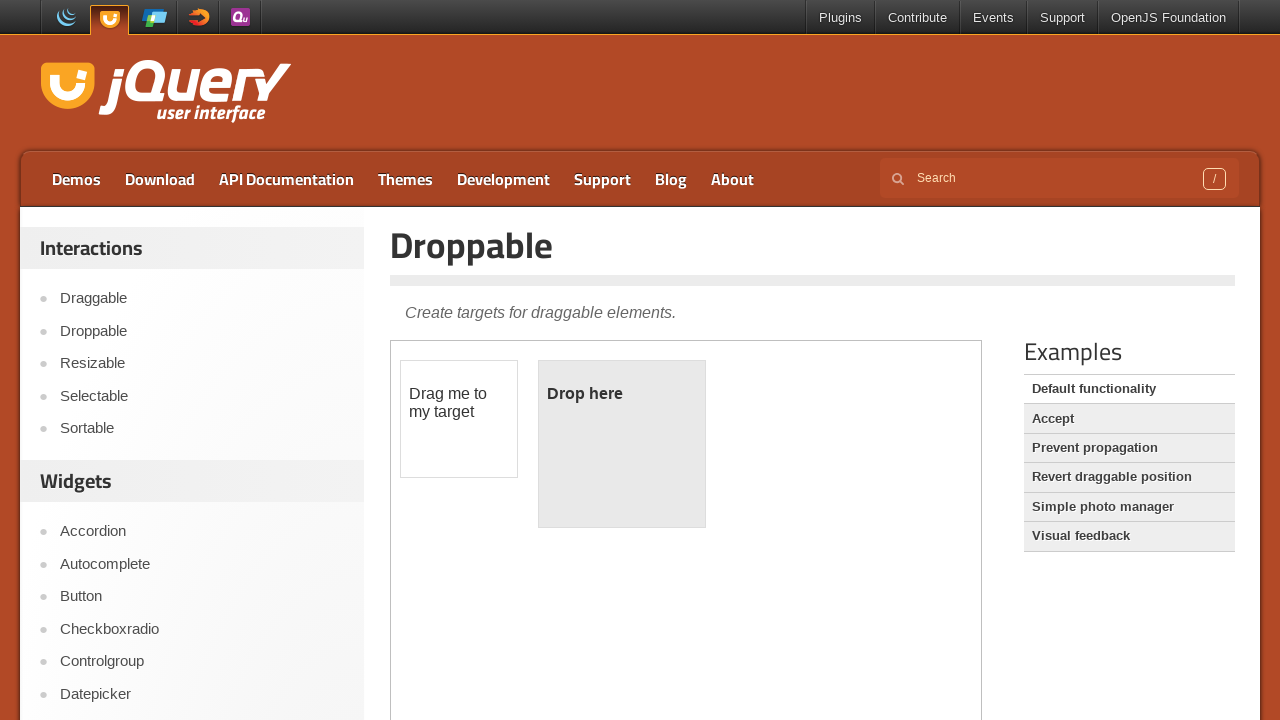

Navigated to jQuery UI droppable demo page
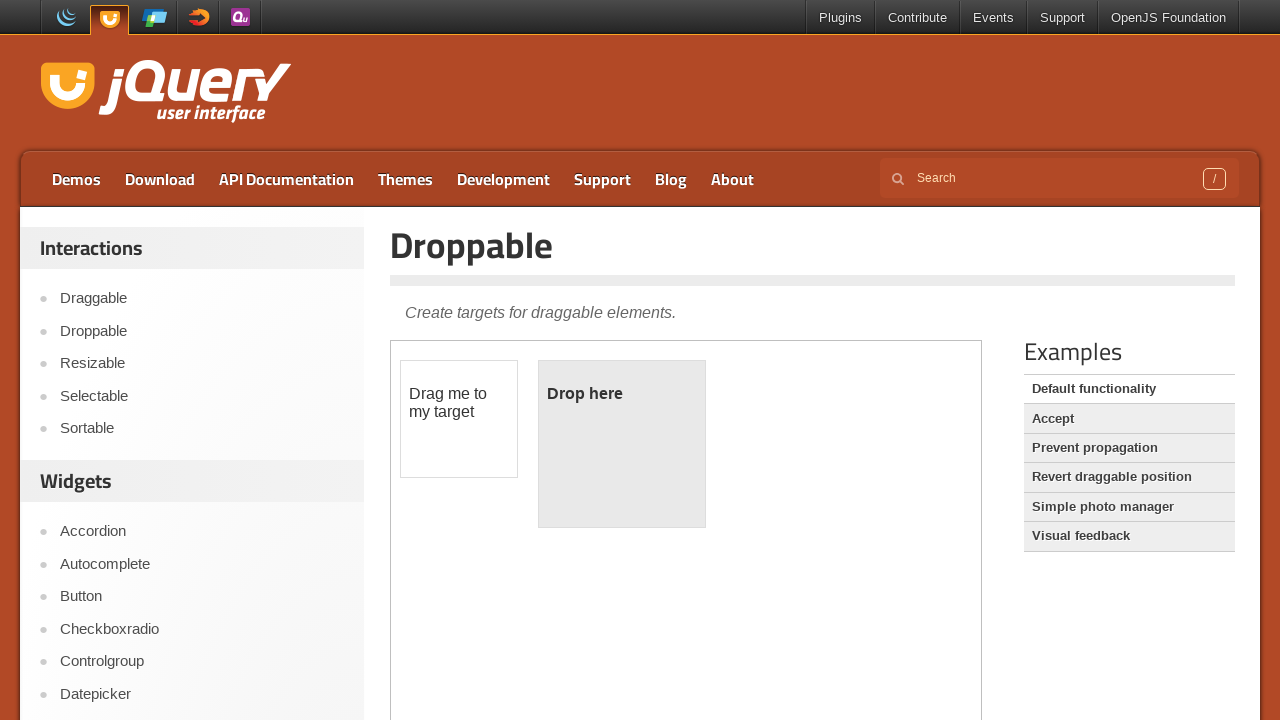

Located iframe containing drag and drop demo
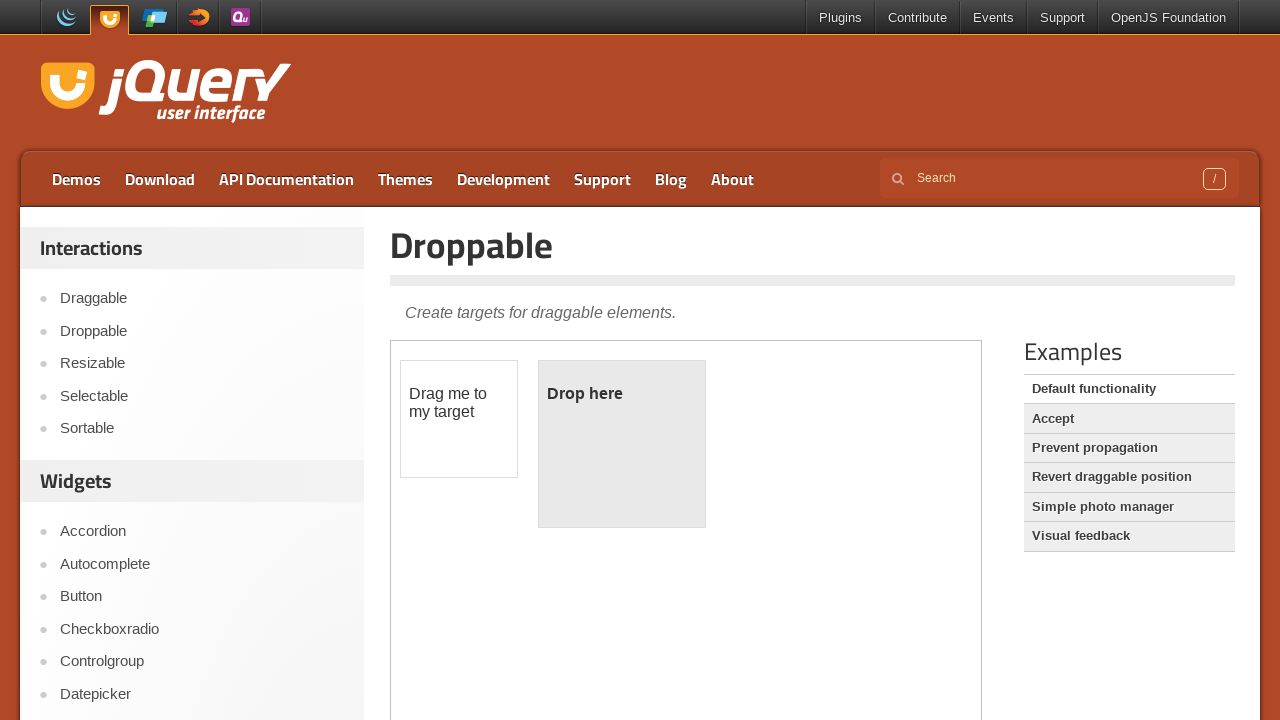

Located draggable element within iframe
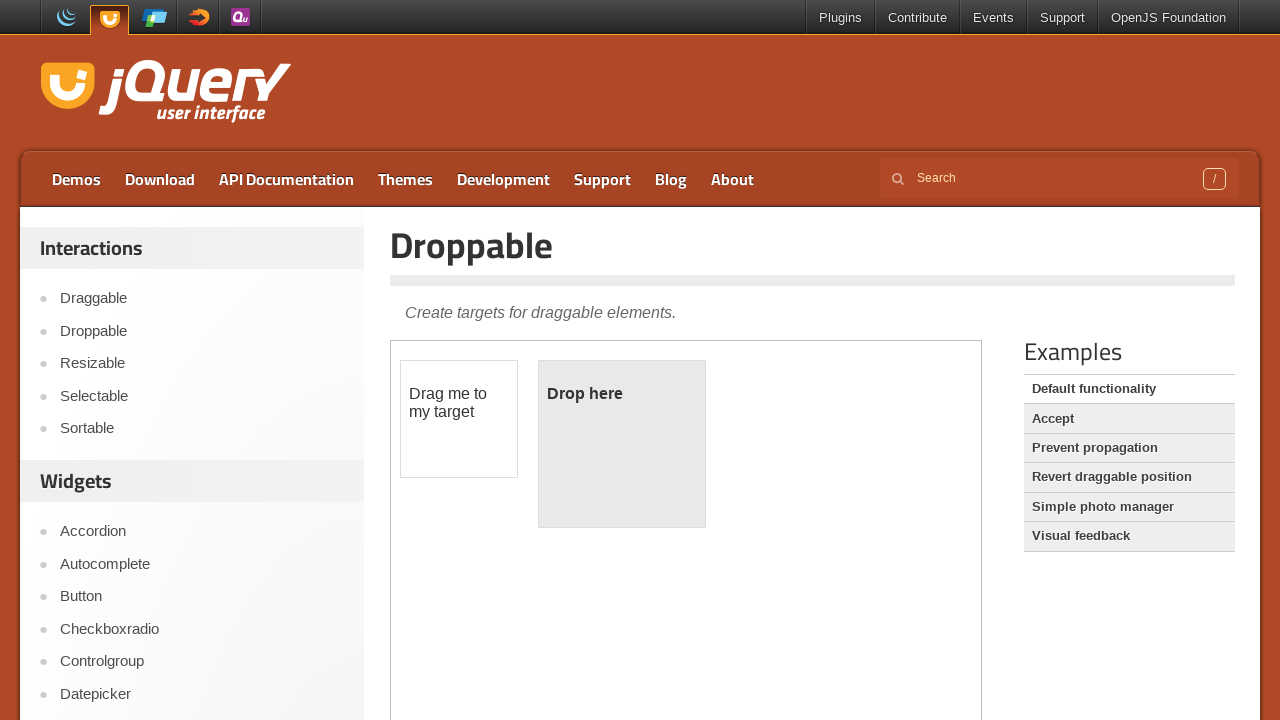

Located droppable target element within iframe
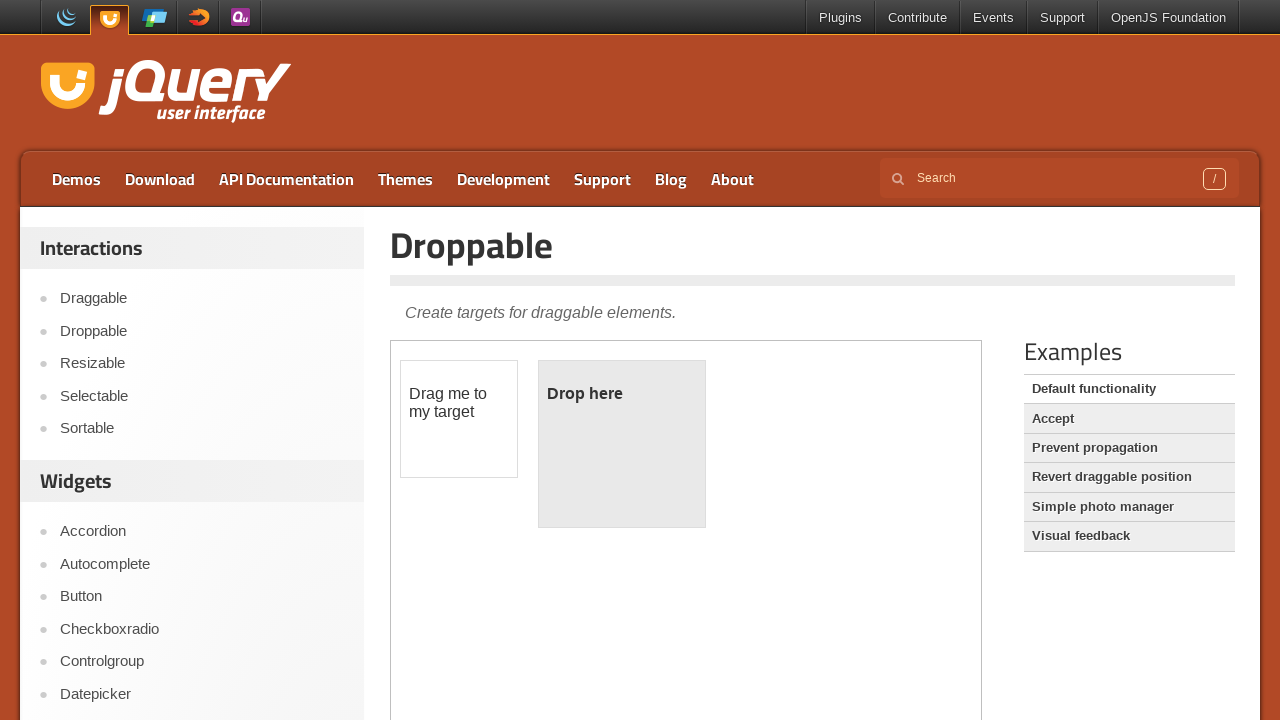

Dragged draggable element and dropped it onto droppable target at (622, 444)
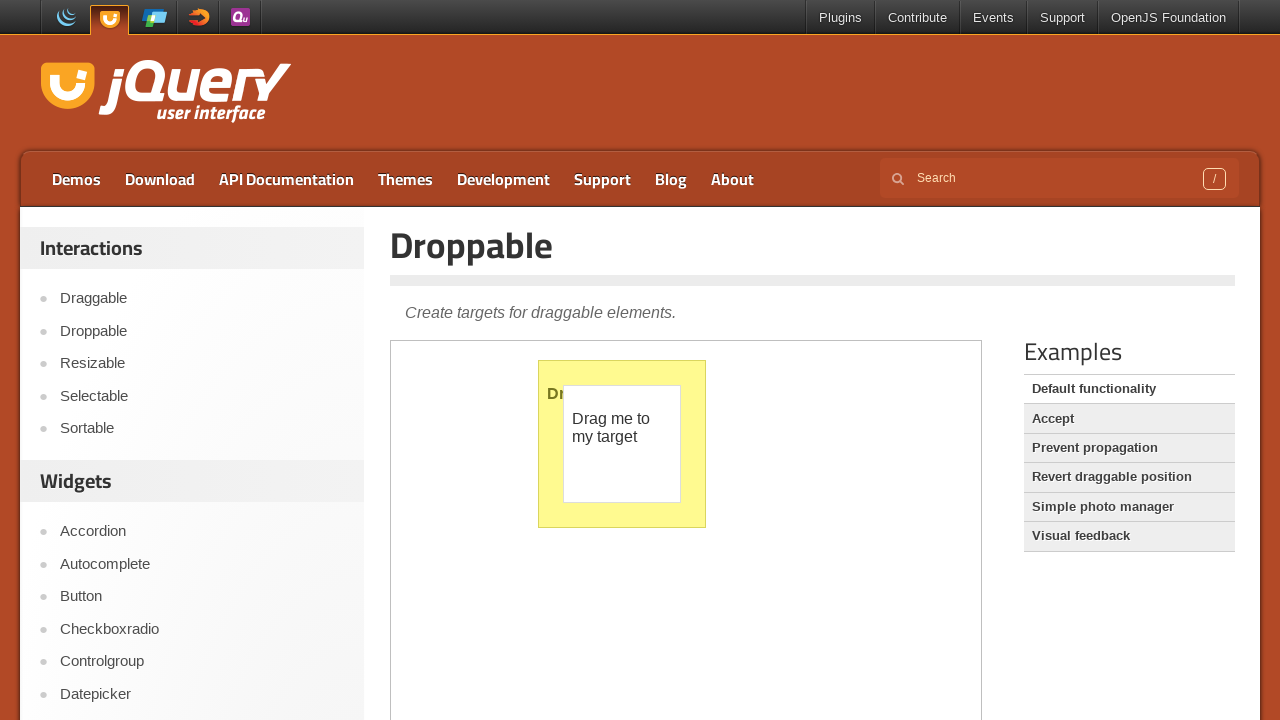

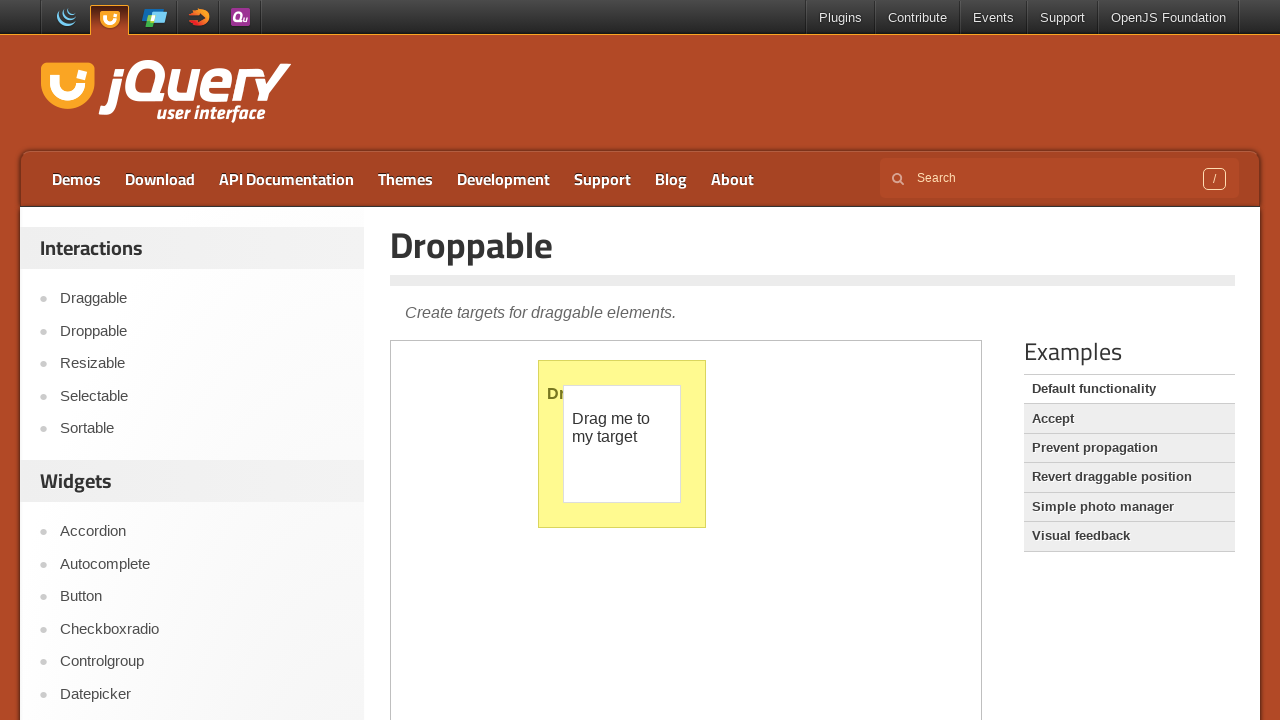